Tests the Python.org website by verifying the page title contains "Python", then searches for "pycon" using the search box and verifies results are found.

Starting URL: http://www.python.org

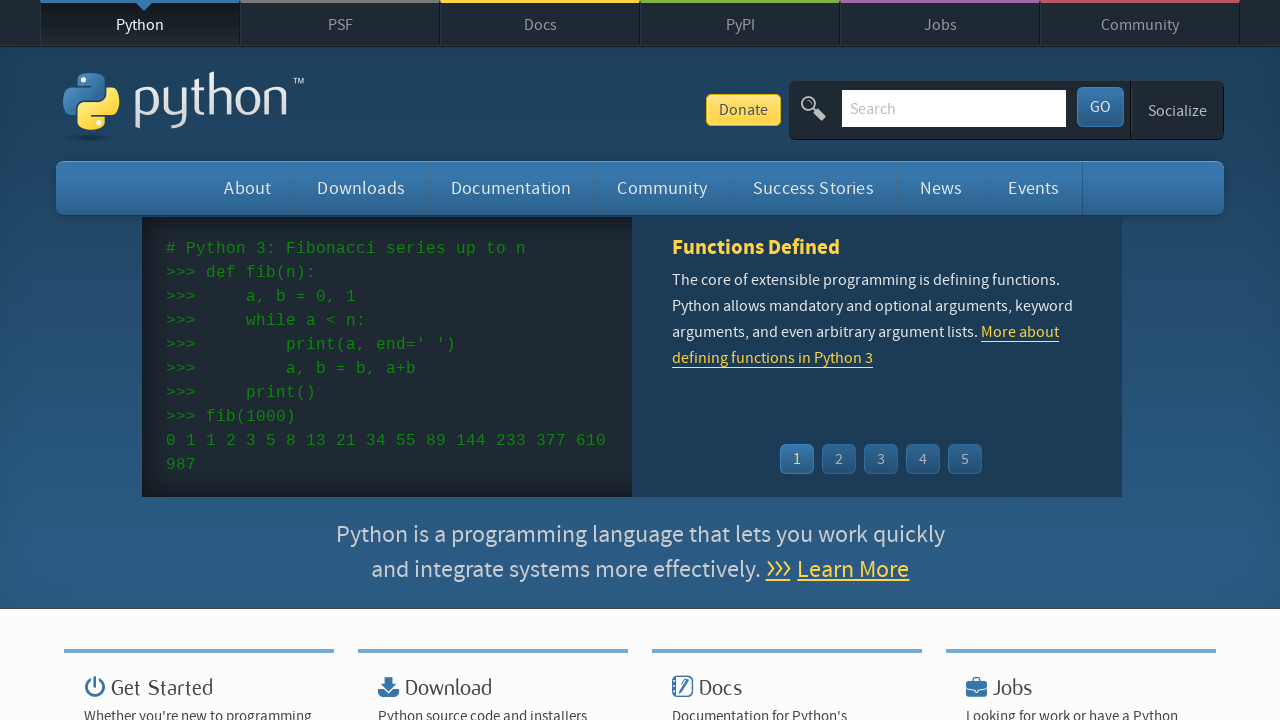

Verified page title contains 'Python'
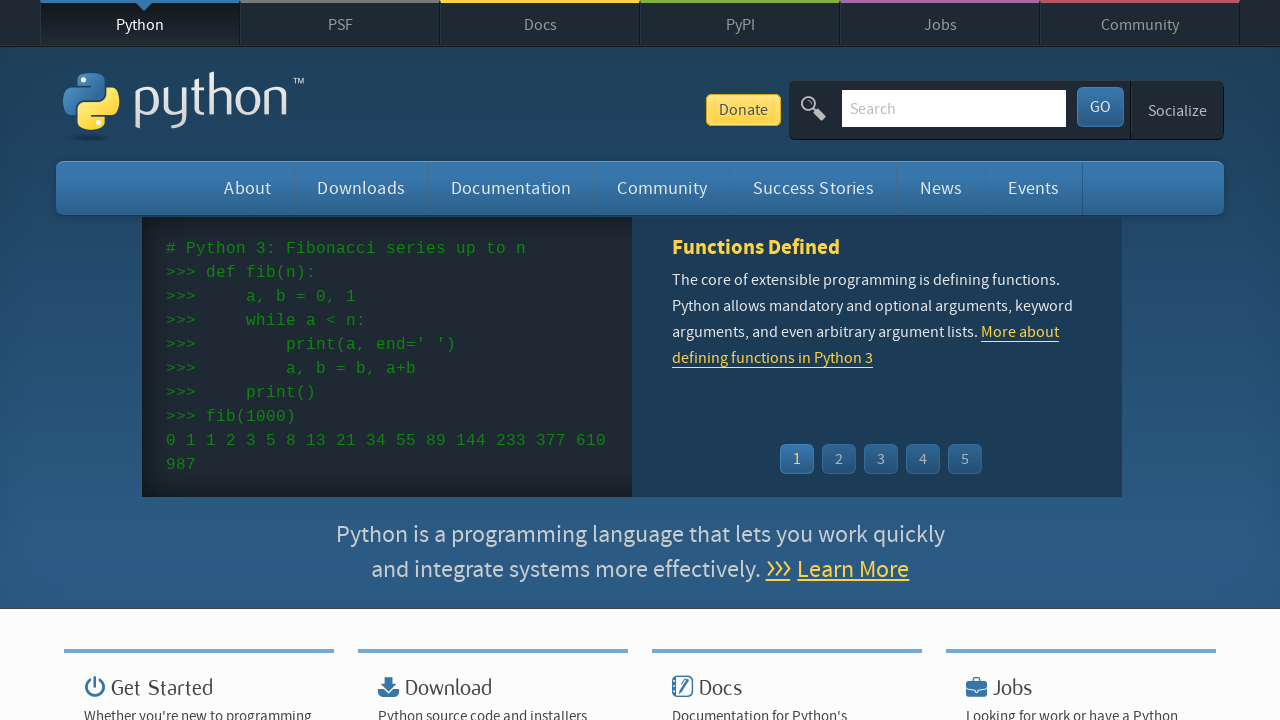

Cleared search input field on input[name='q']
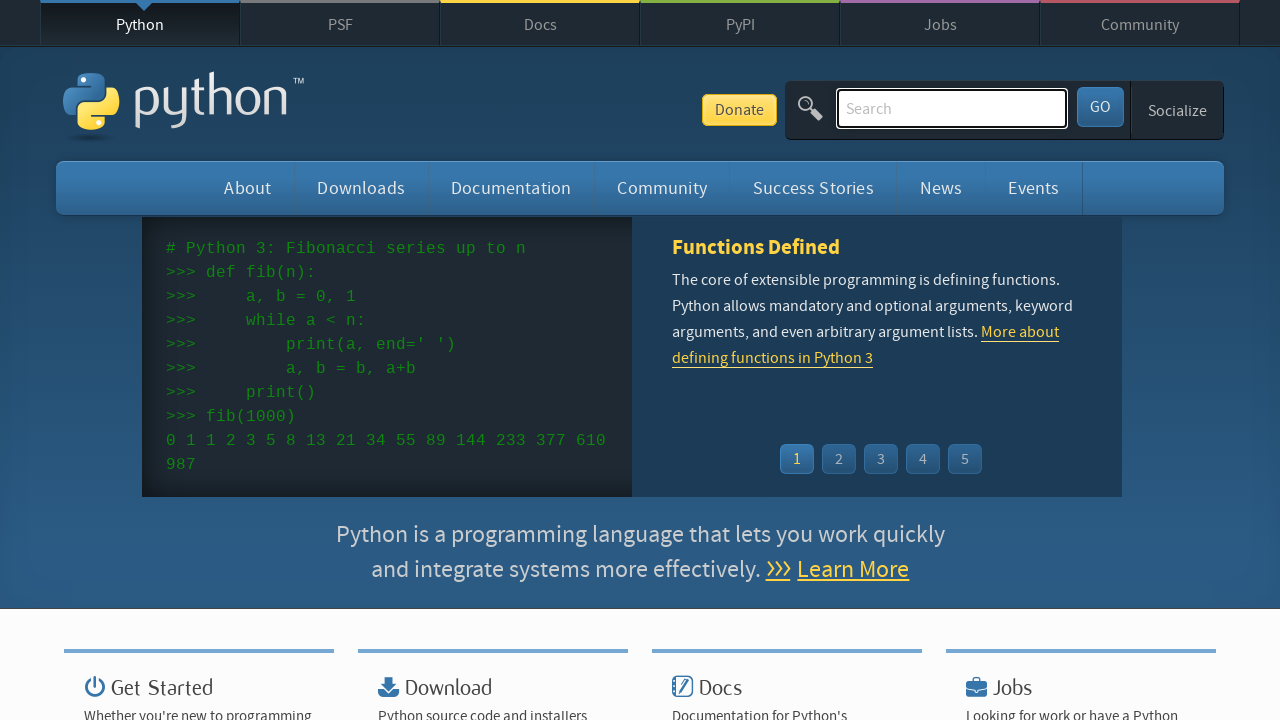

Filled search field with 'pycon' on input[name='q']
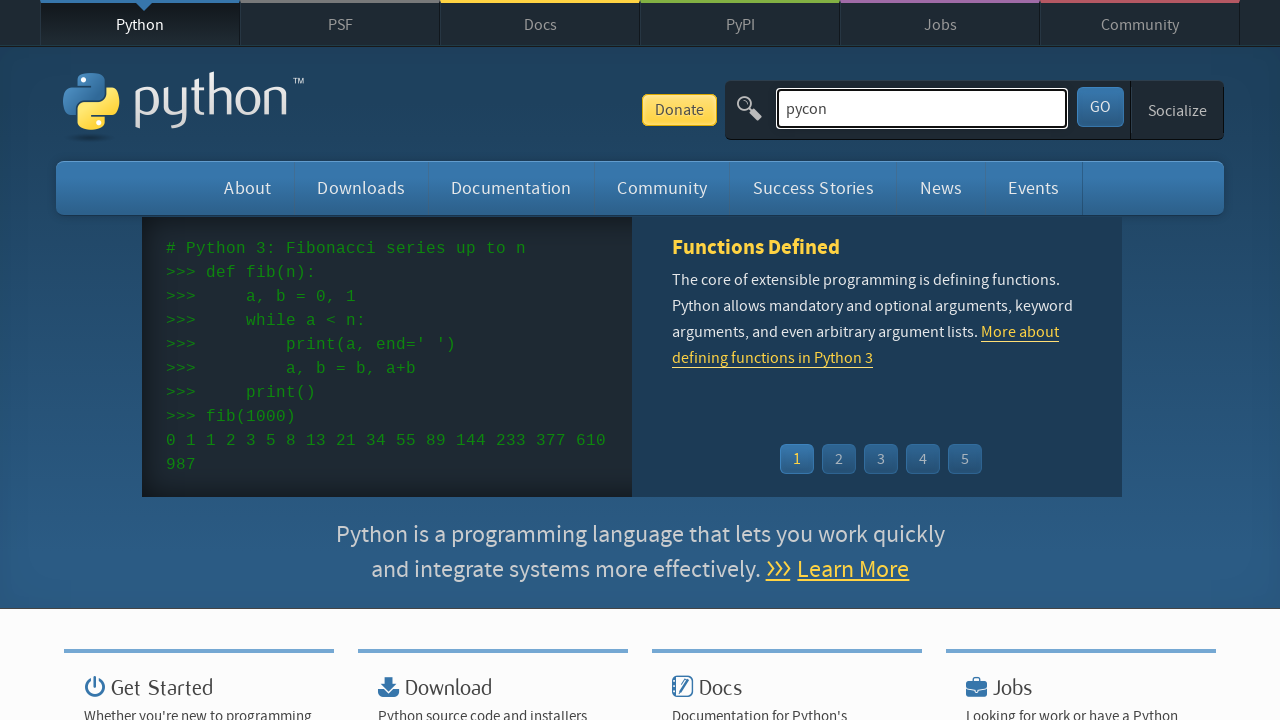

Pressed Enter to submit search for 'pycon' on input[name='q']
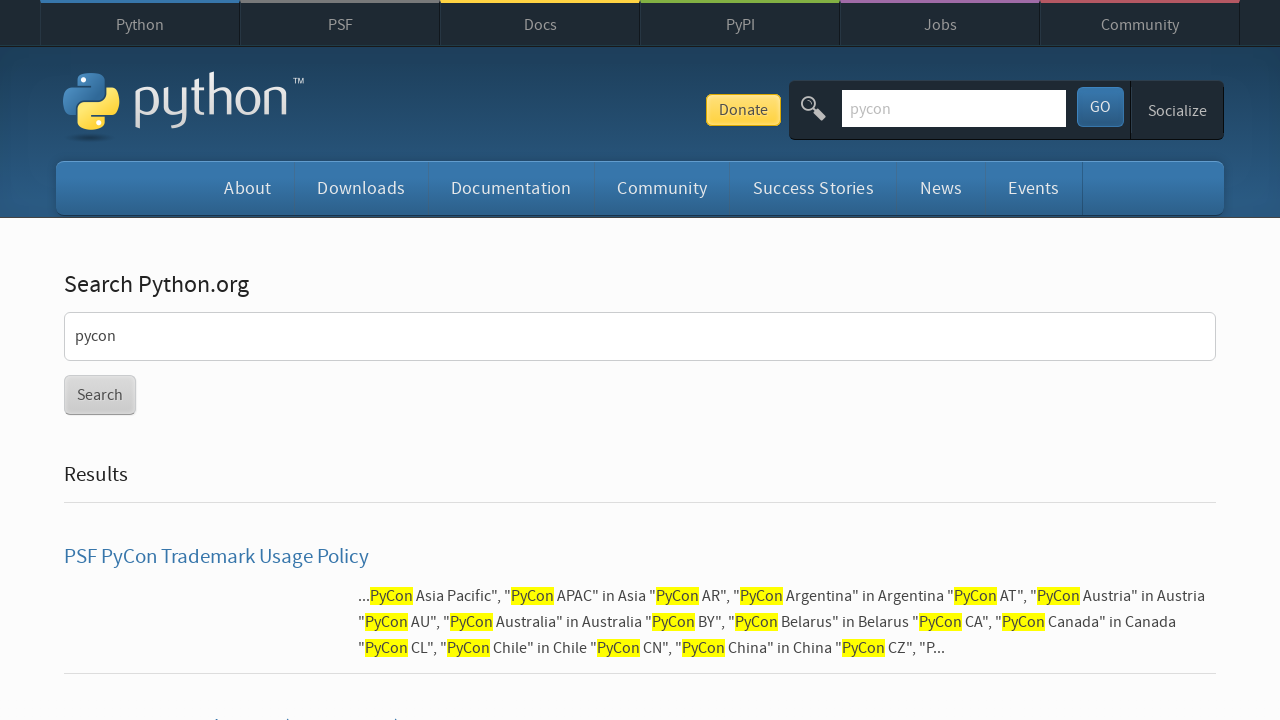

Waited for page to reach networkidle state
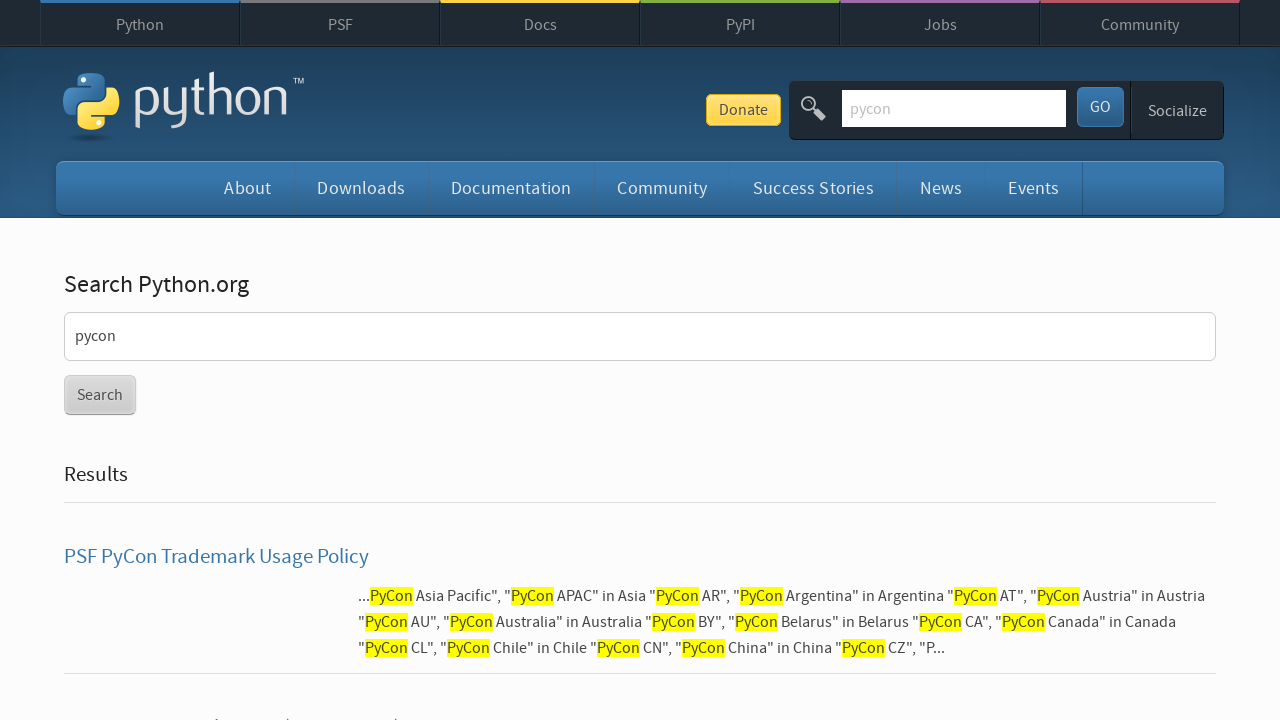

Verified that search results were found (no 'No results found' message)
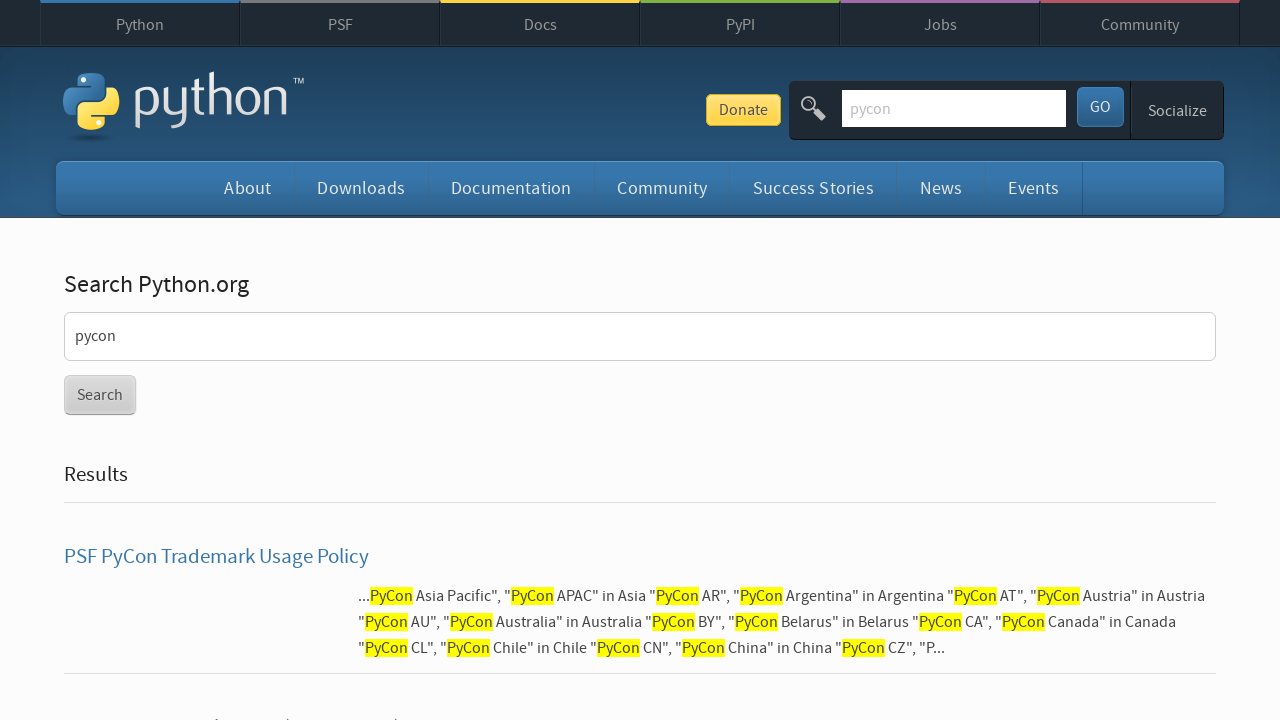

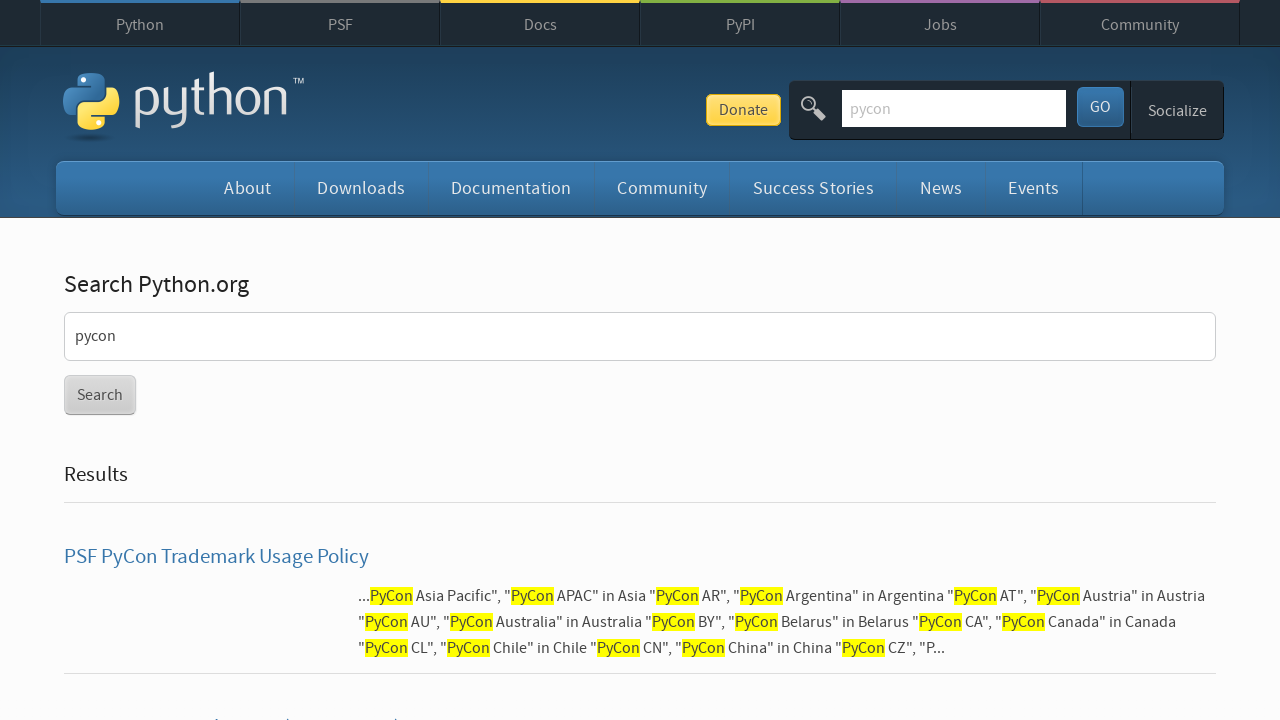